Tests page scrolling by scrolling to the bottom of the page and then back to the top

Starting URL: https://www.selenium.dev/selenium/web/scrolling_tests/frame_with_nested_scrolling_frame_out_of_view.html

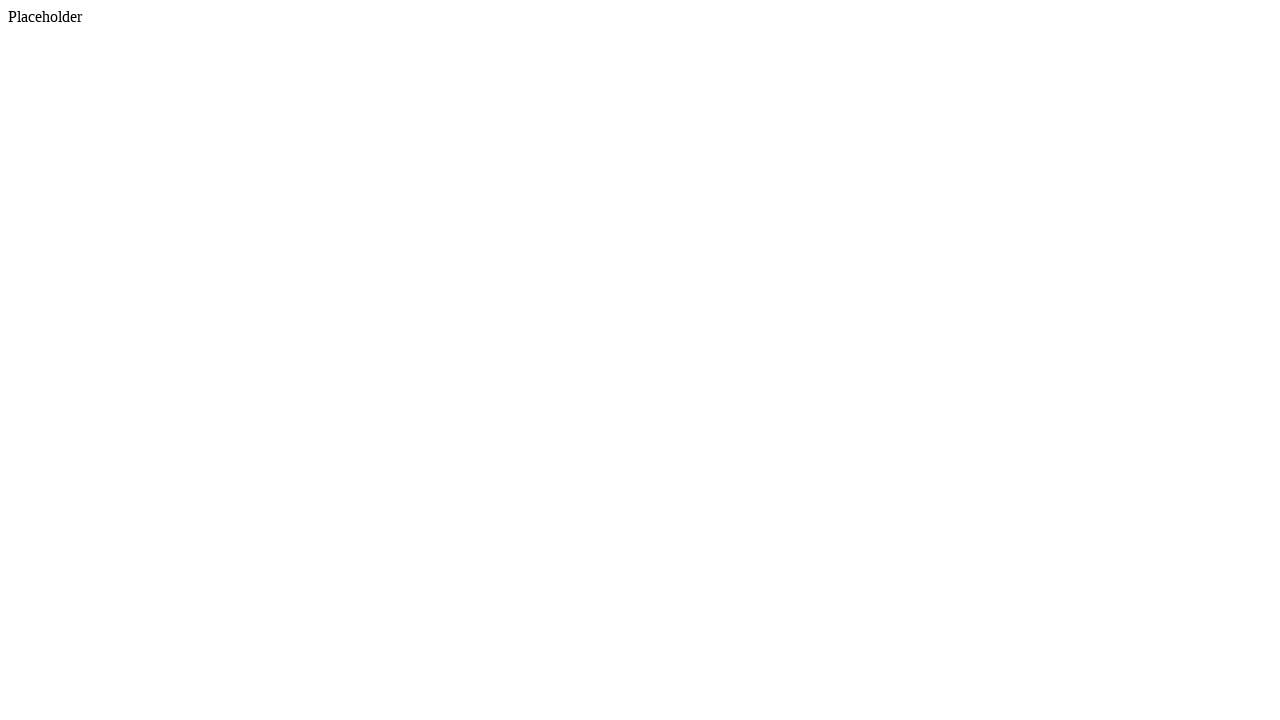

Scrolled to the bottom of the page
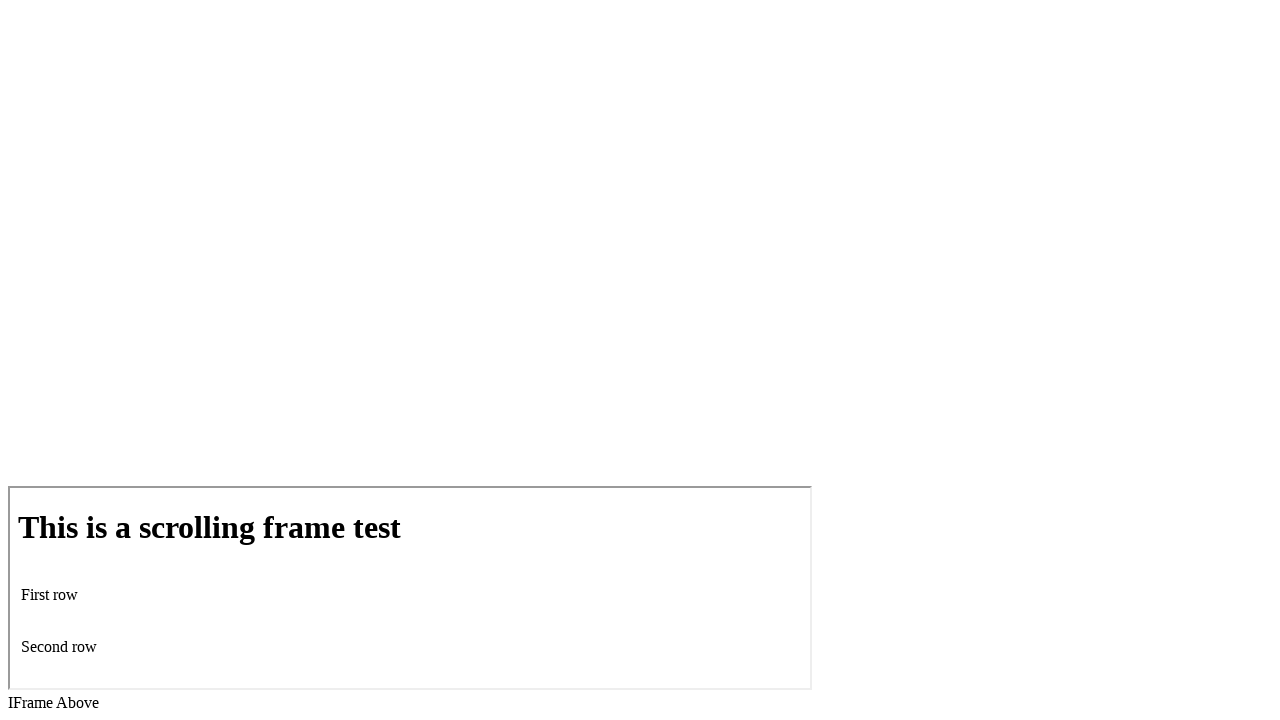

Waited 2 seconds for scroll to complete
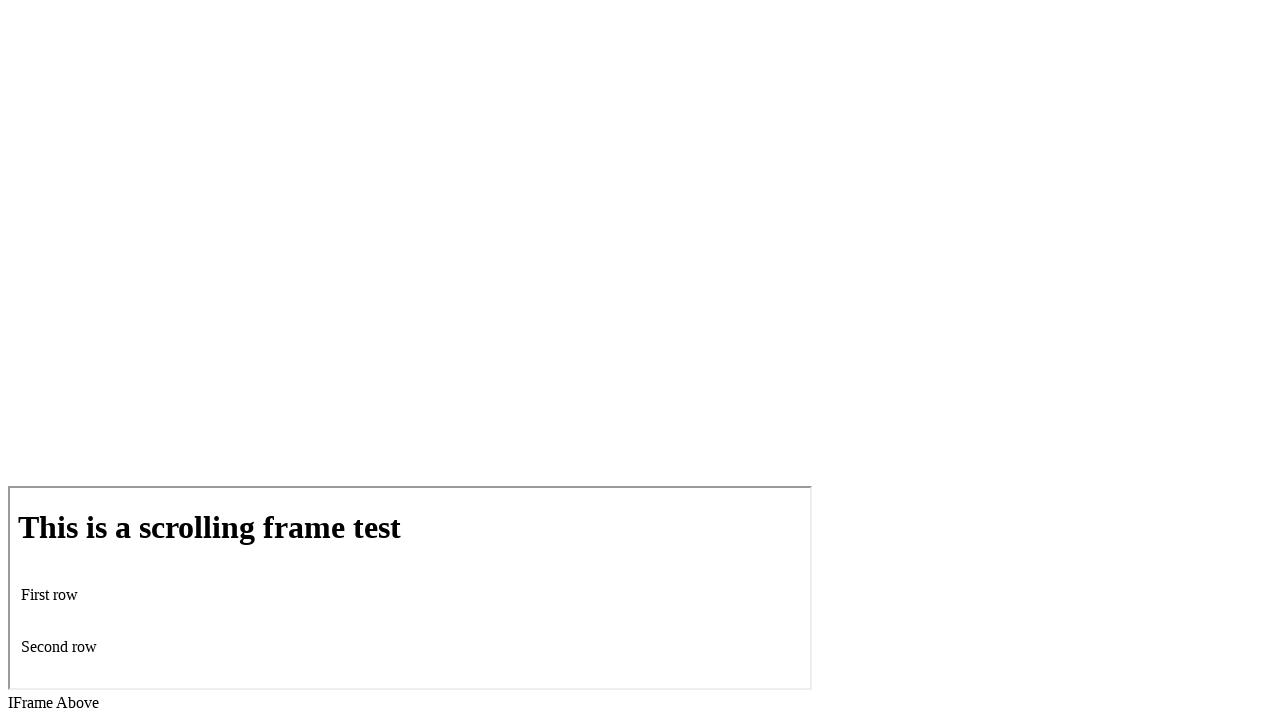

Scrolled back to the top of the page
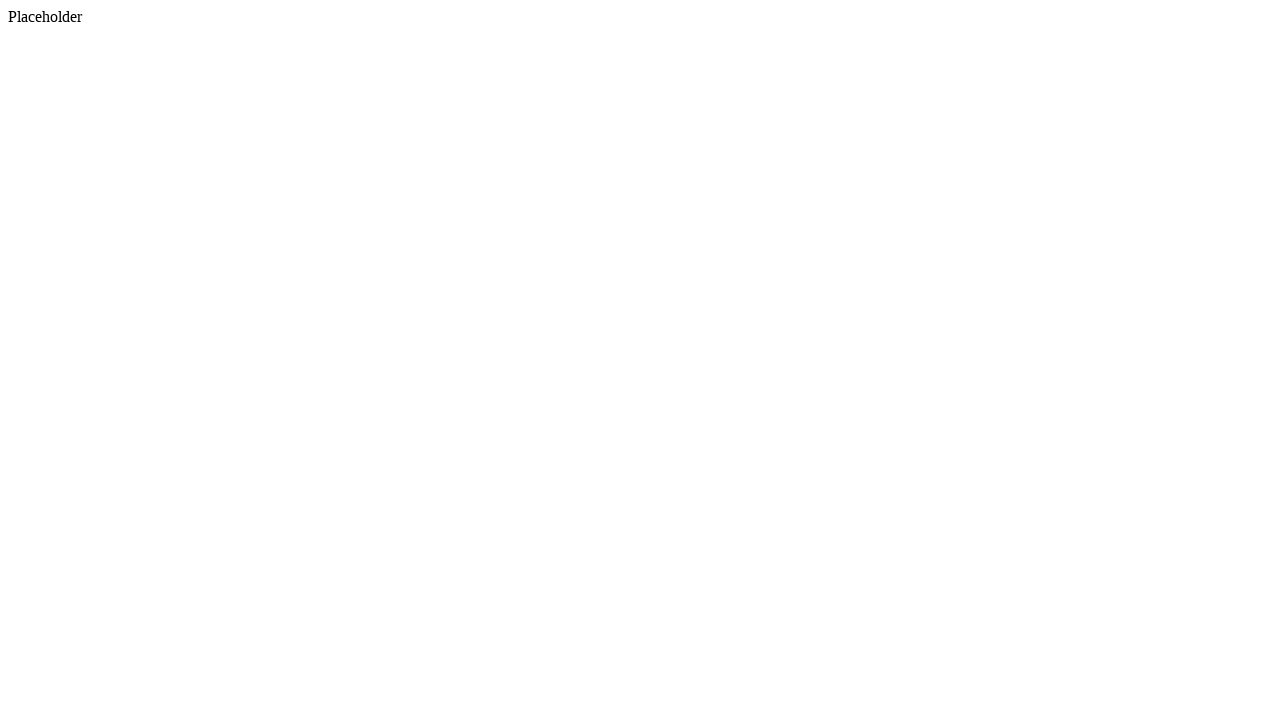

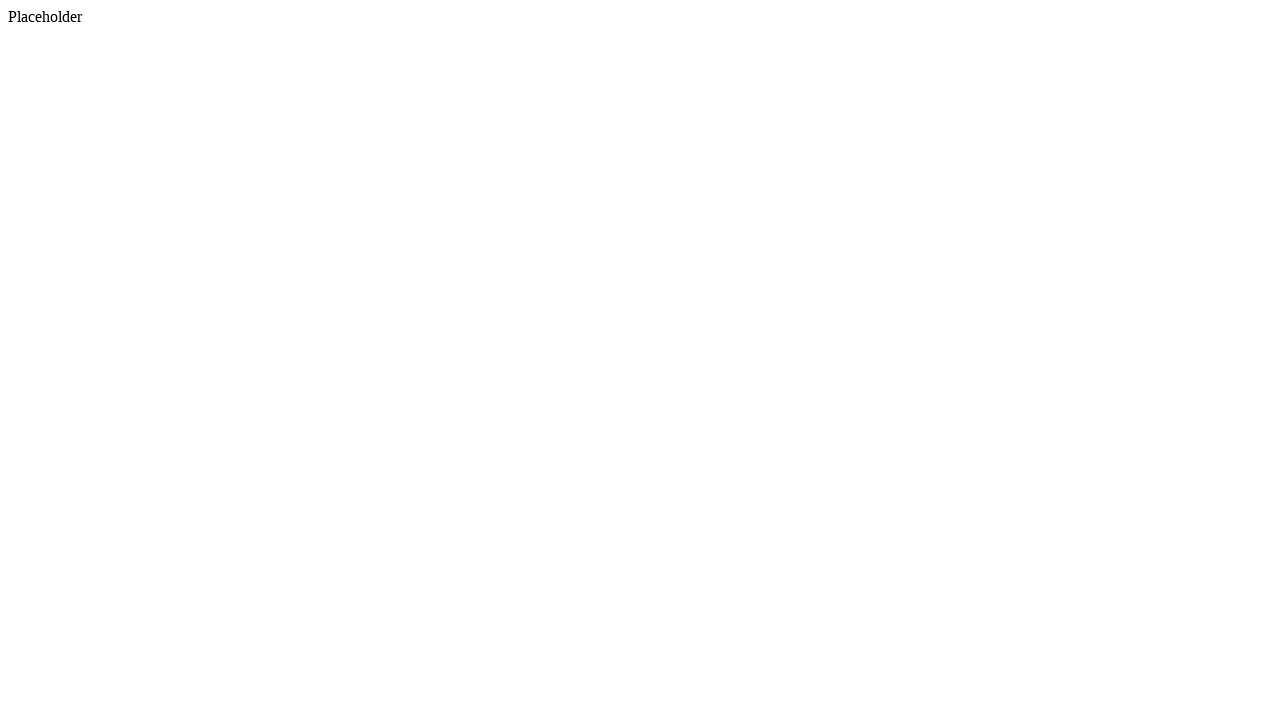